Tests nested iframe navigation by clicking a tab to switch to multiple frames view, then navigating through parent and child iframes to fill an input field with text.

Starting URL: http://demo.automationtesting.in/Frames.html

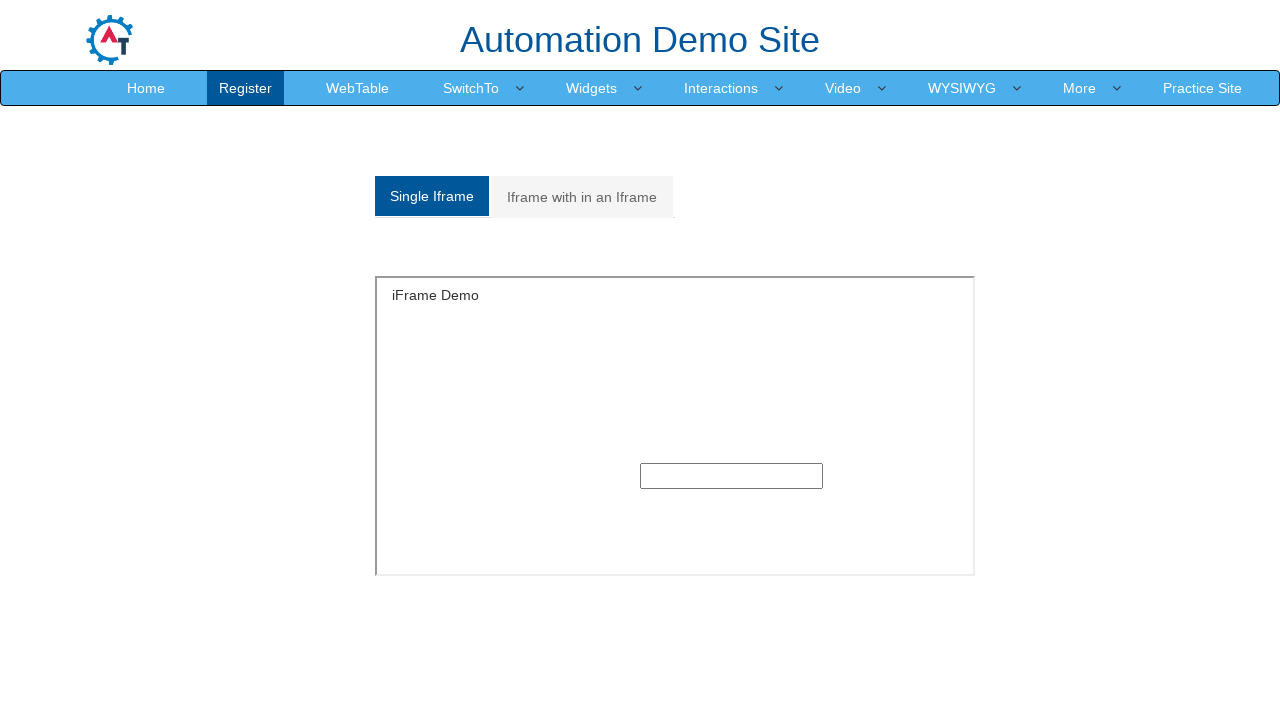

Clicked on 'Iframe with in an Iframe' tab to switch to multiple frames view at (582, 197) on xpath=//a[contains(text(), 'Iframe with in an Iframe')]
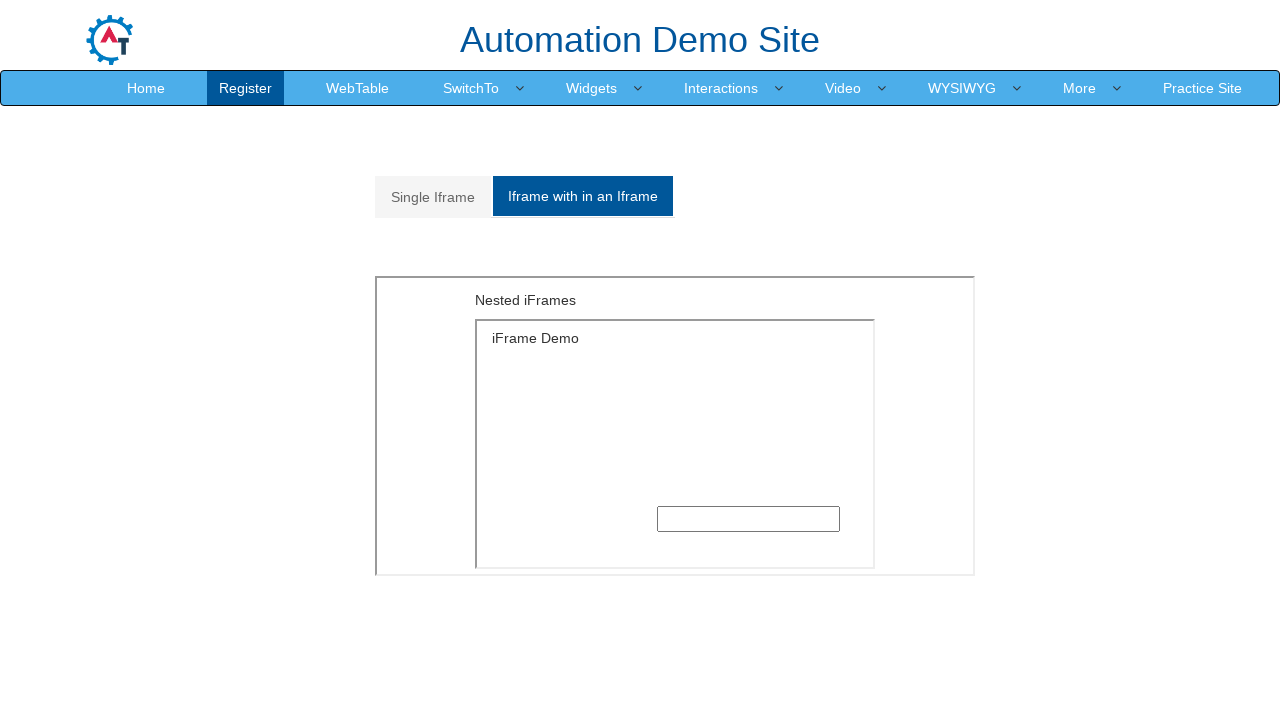

Multiple iframe section loaded and became visible
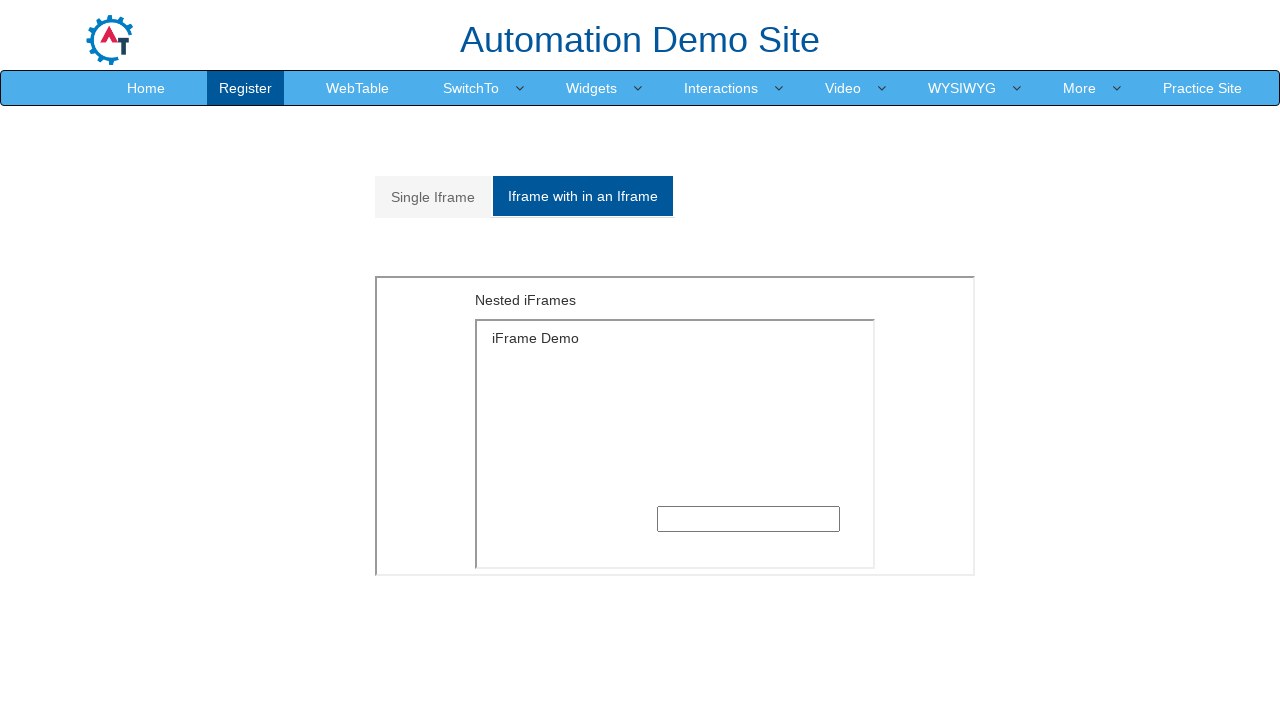

Located parent iframe with ID 'Multiple iframe'
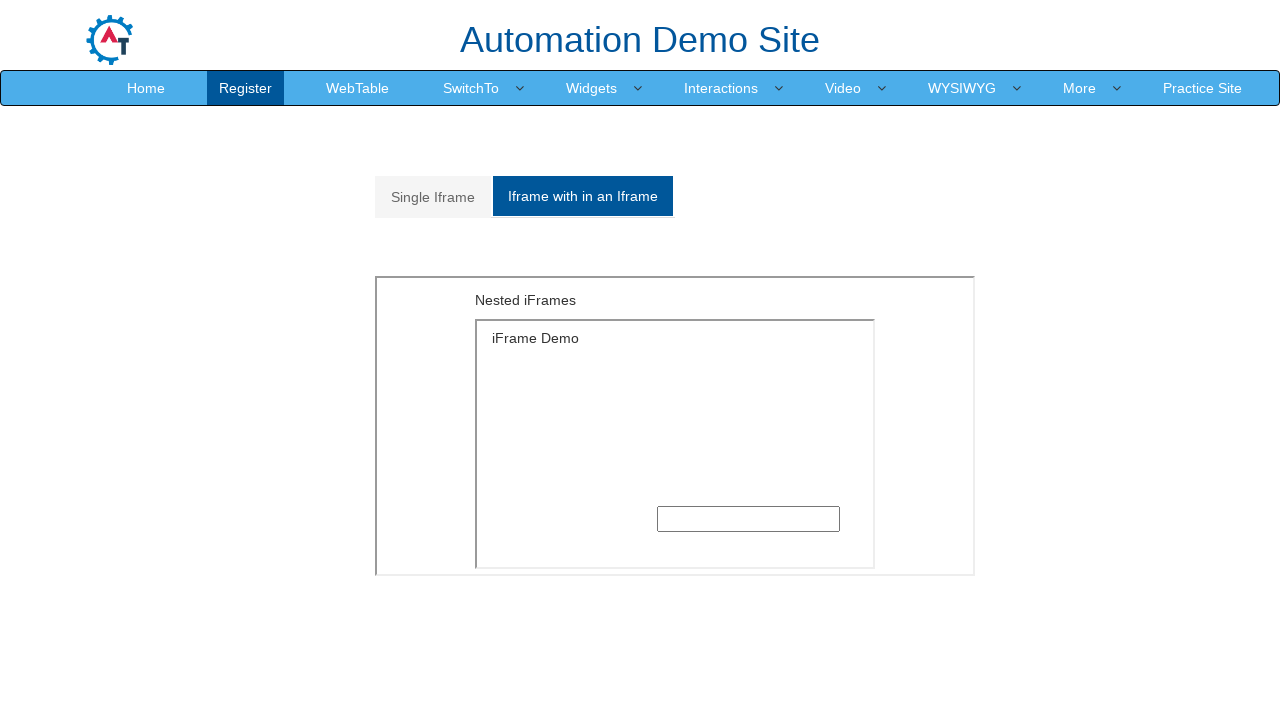

Located child iframe nested within parent iframe
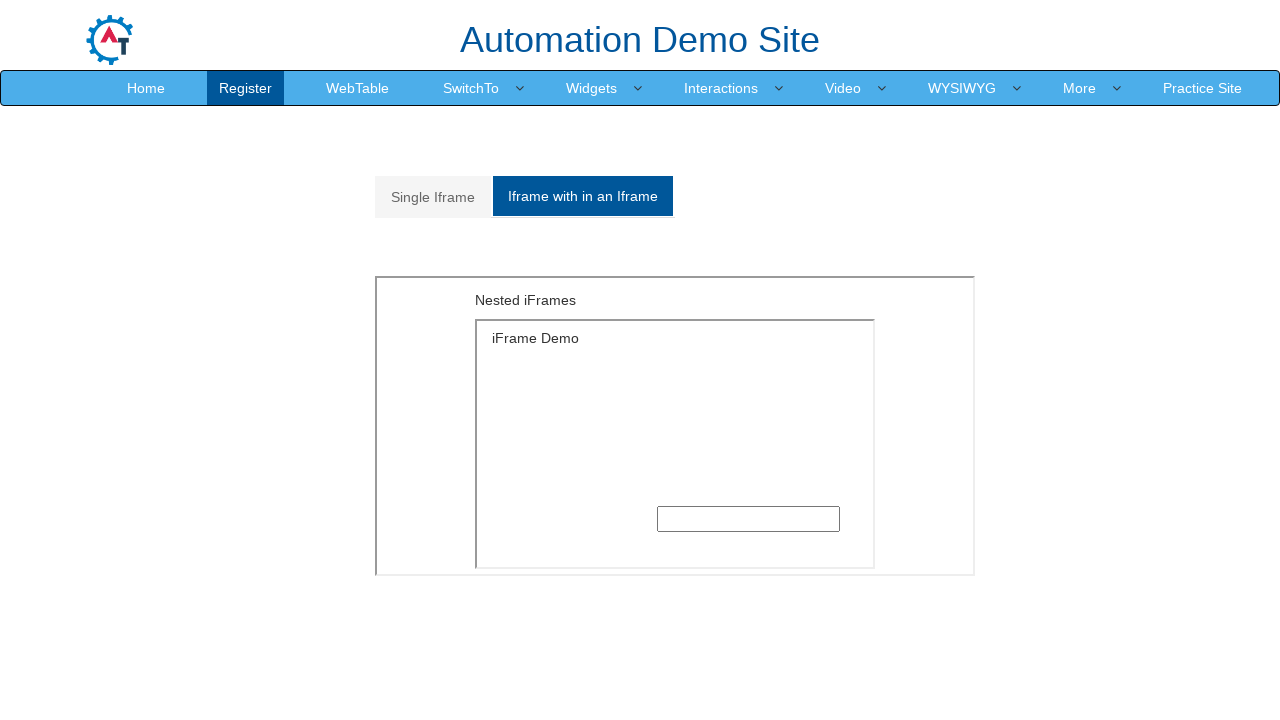

Filled input field in child iframe with text 'Suriyasakthi' on #Multiple iframe >> internal:control=enter-frame >> iframe >> internal:control=e
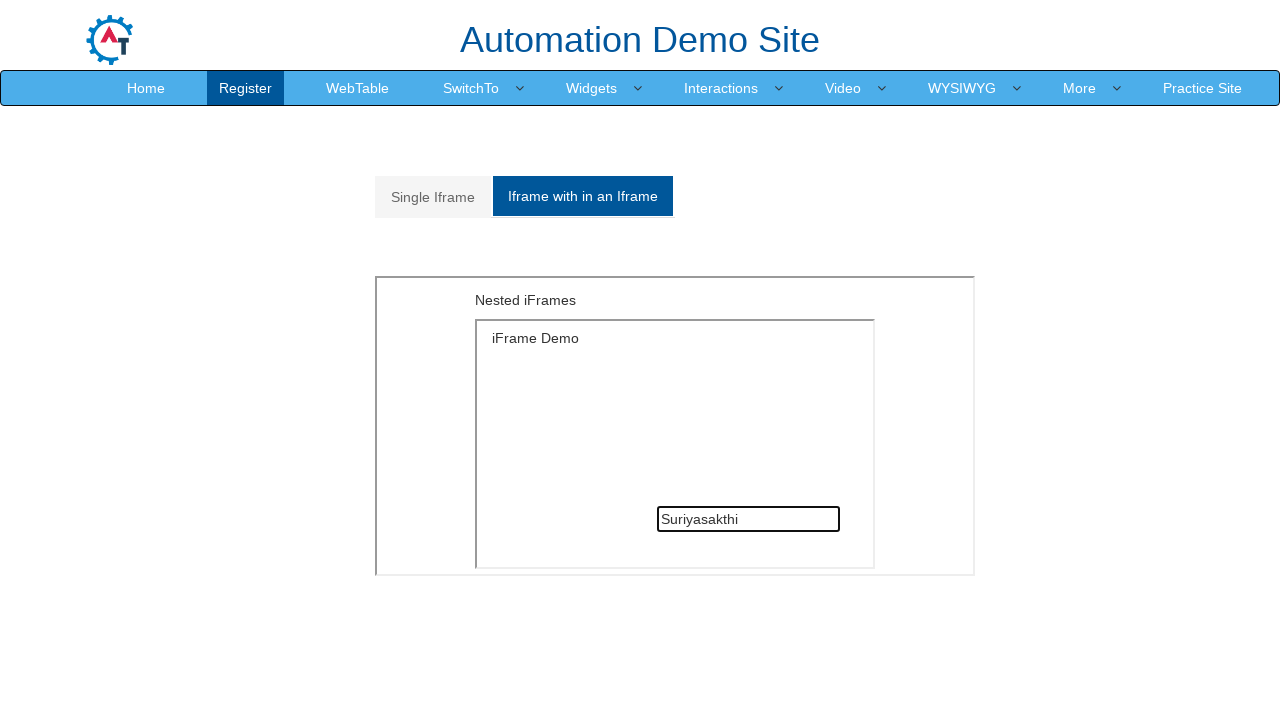

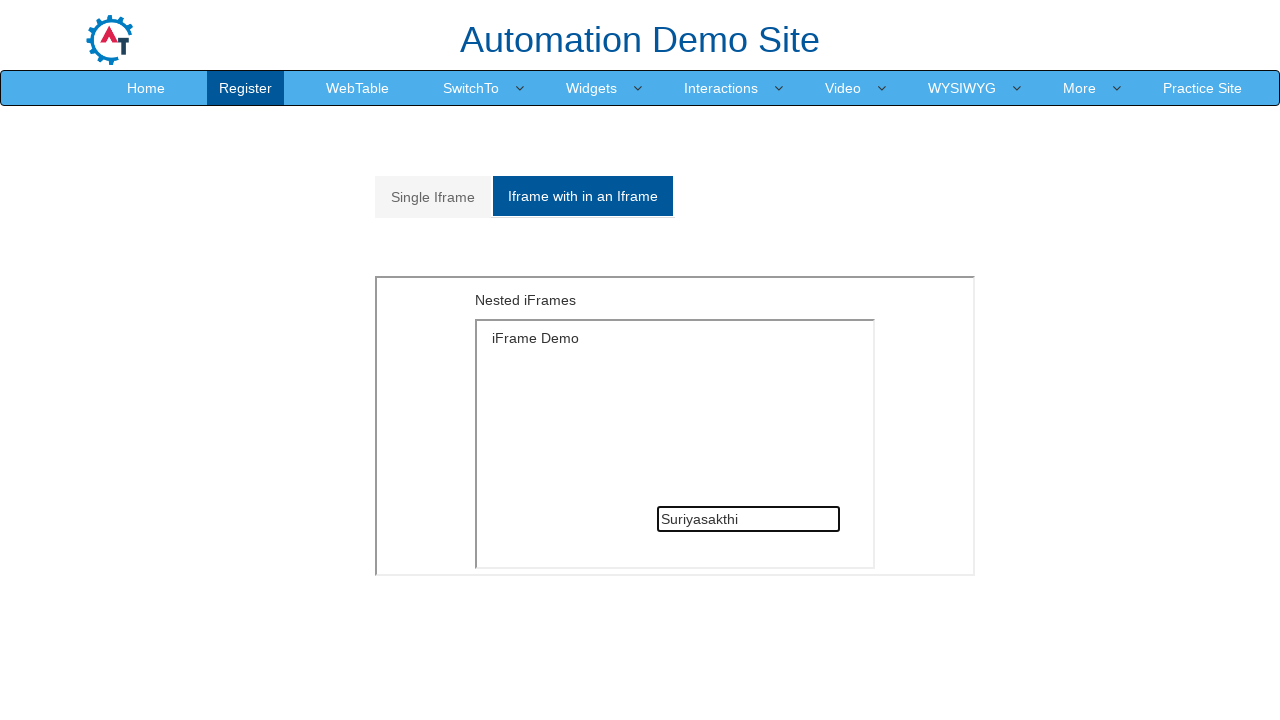